Tests the search functionality on Python.org by entering "pycon" in the search field and submitting the search form

Starting URL: http://www.python.org

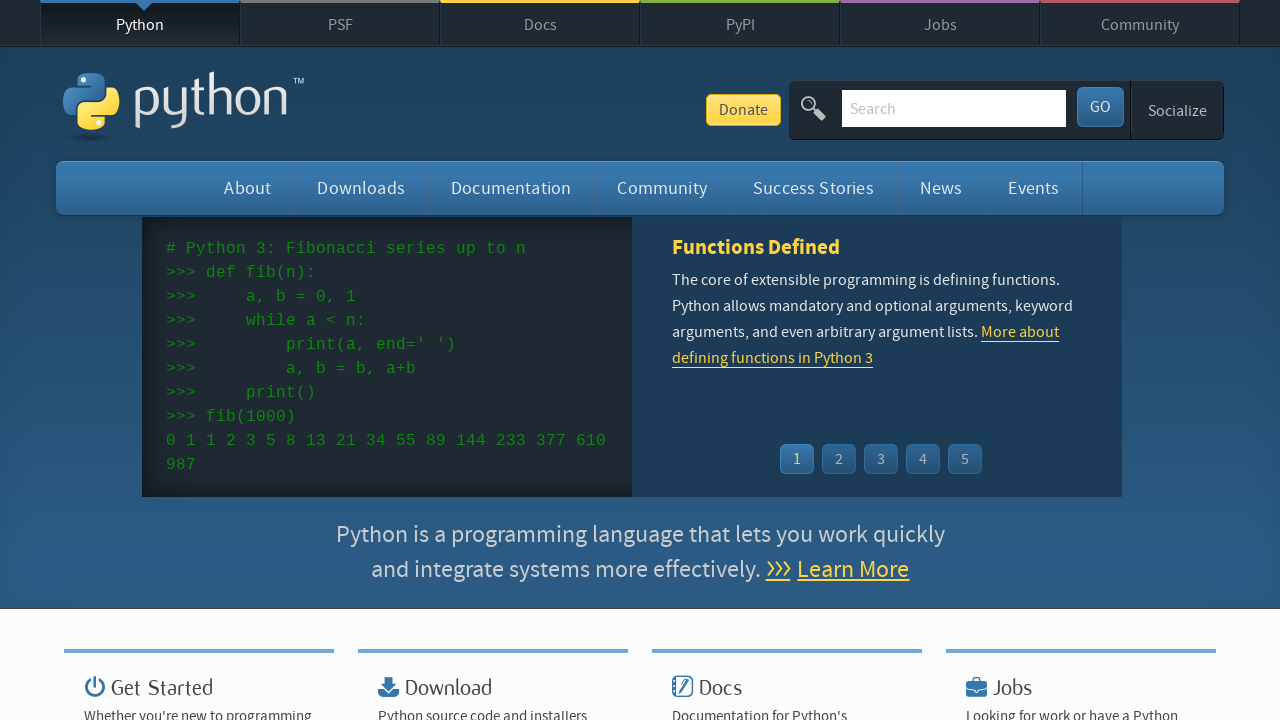

Filled search field with 'pycon' on input[name='q']
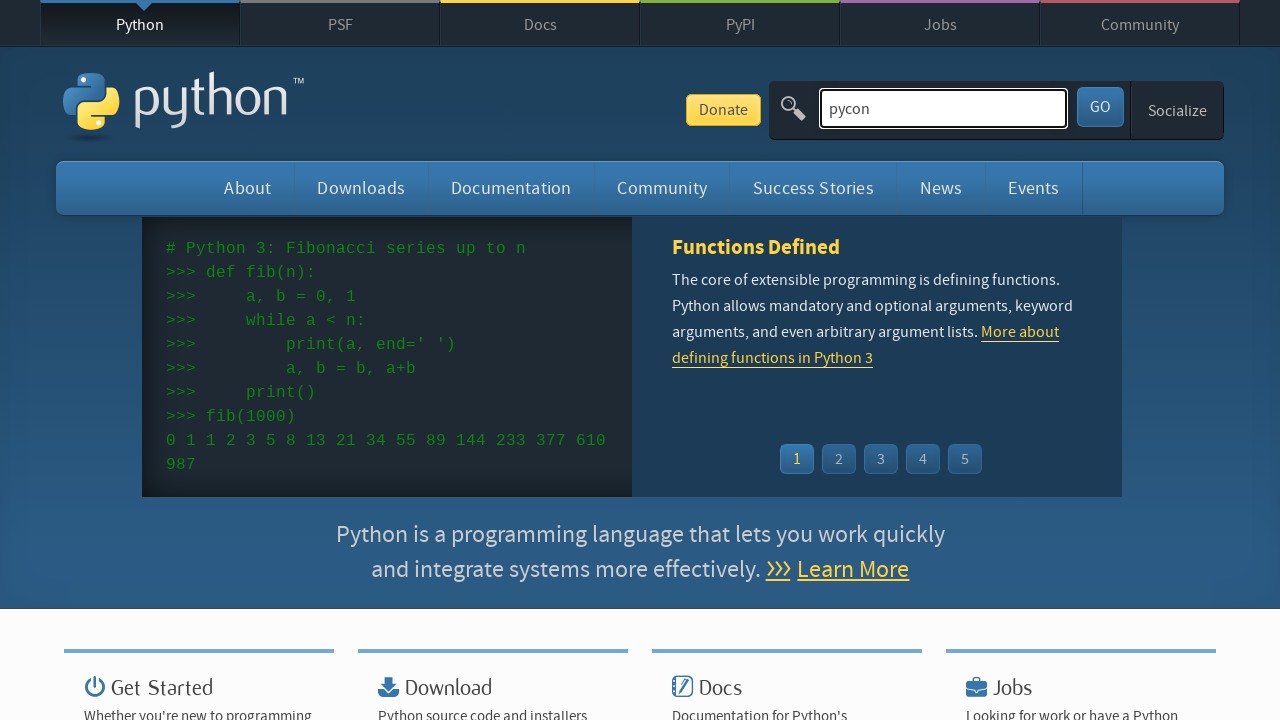

Pressed Enter to submit search form on input[name='q']
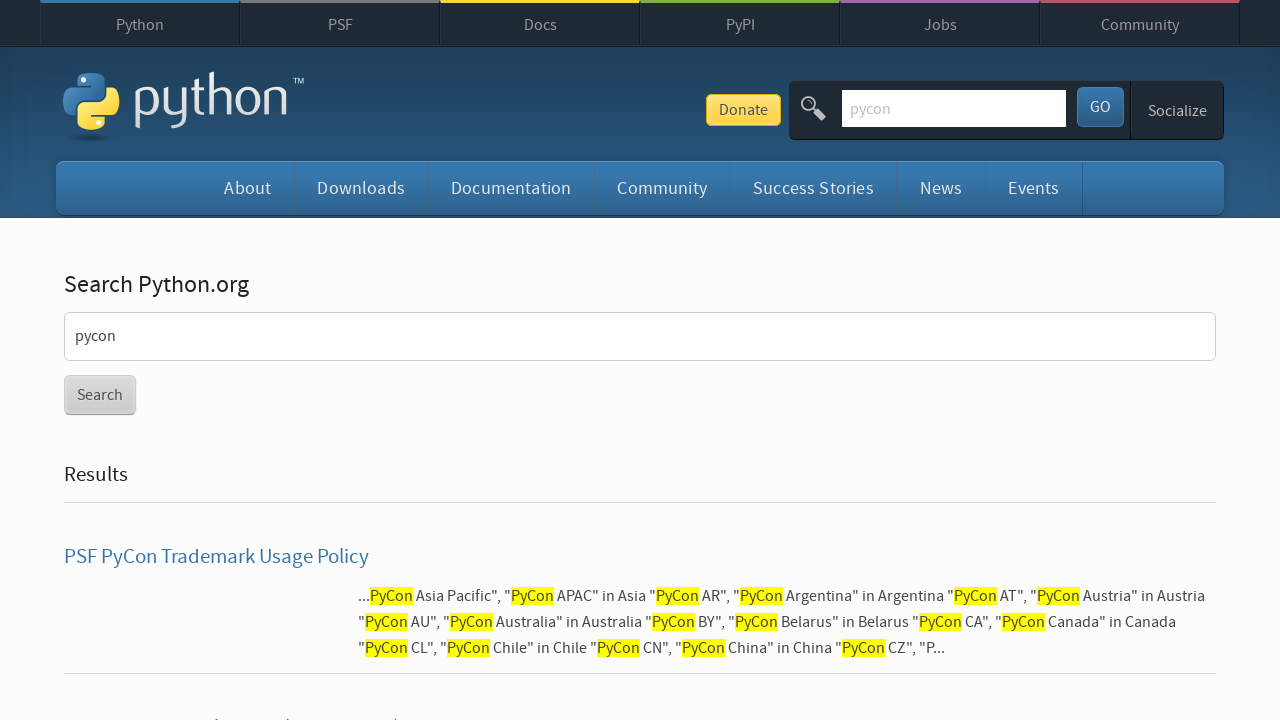

Search results loaded (networkidle)
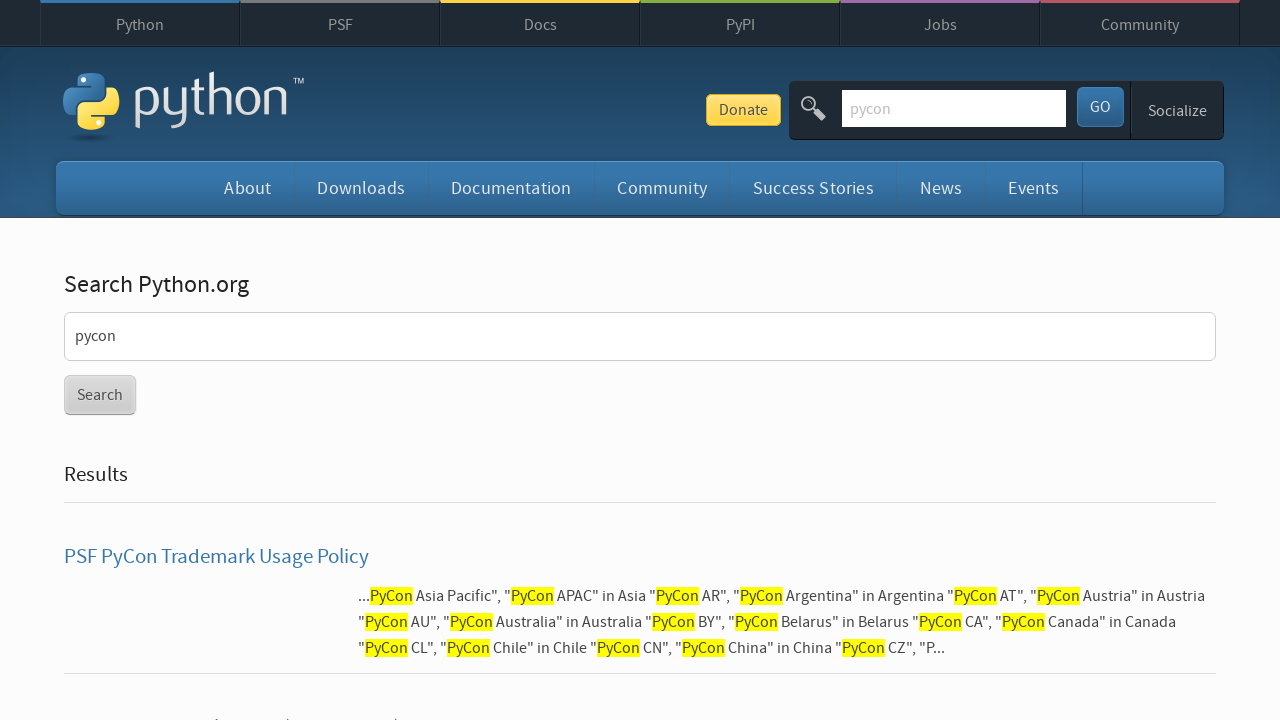

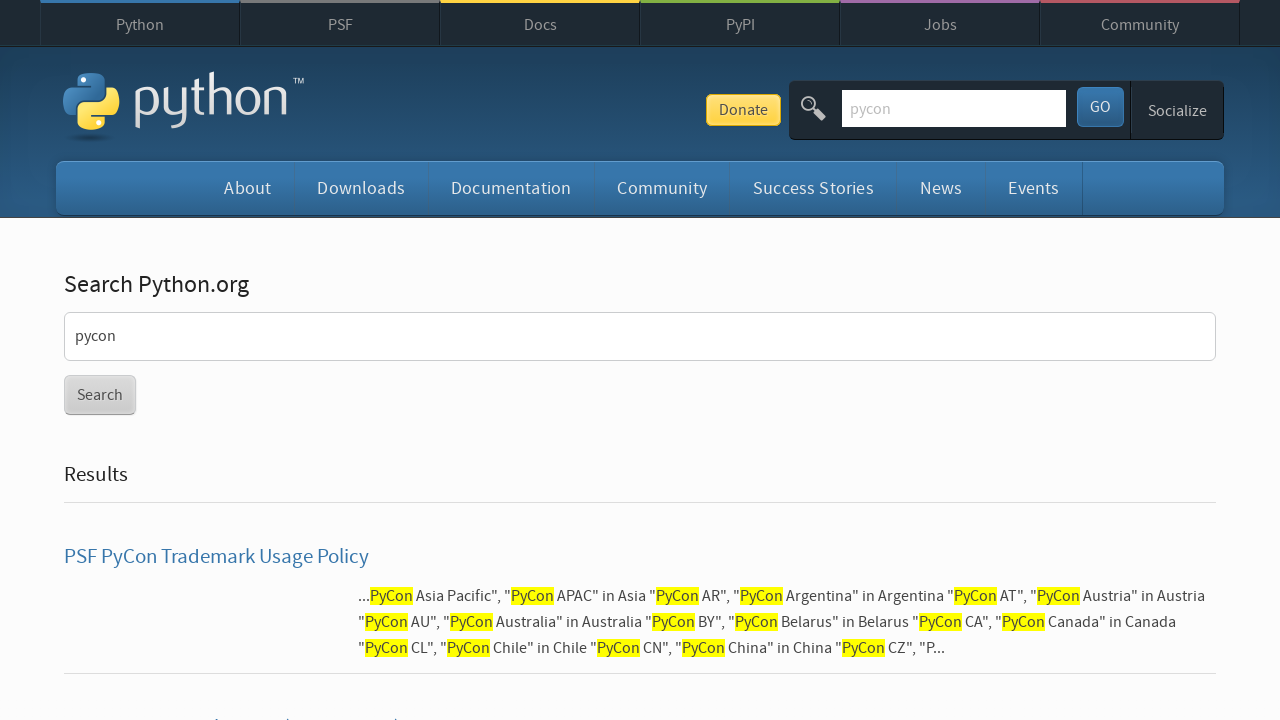